Tests page load timeout functionality by navigating to Flipkart and verifying the page loads within a specified time limit

Starting URL: https://www.flipkart.com/

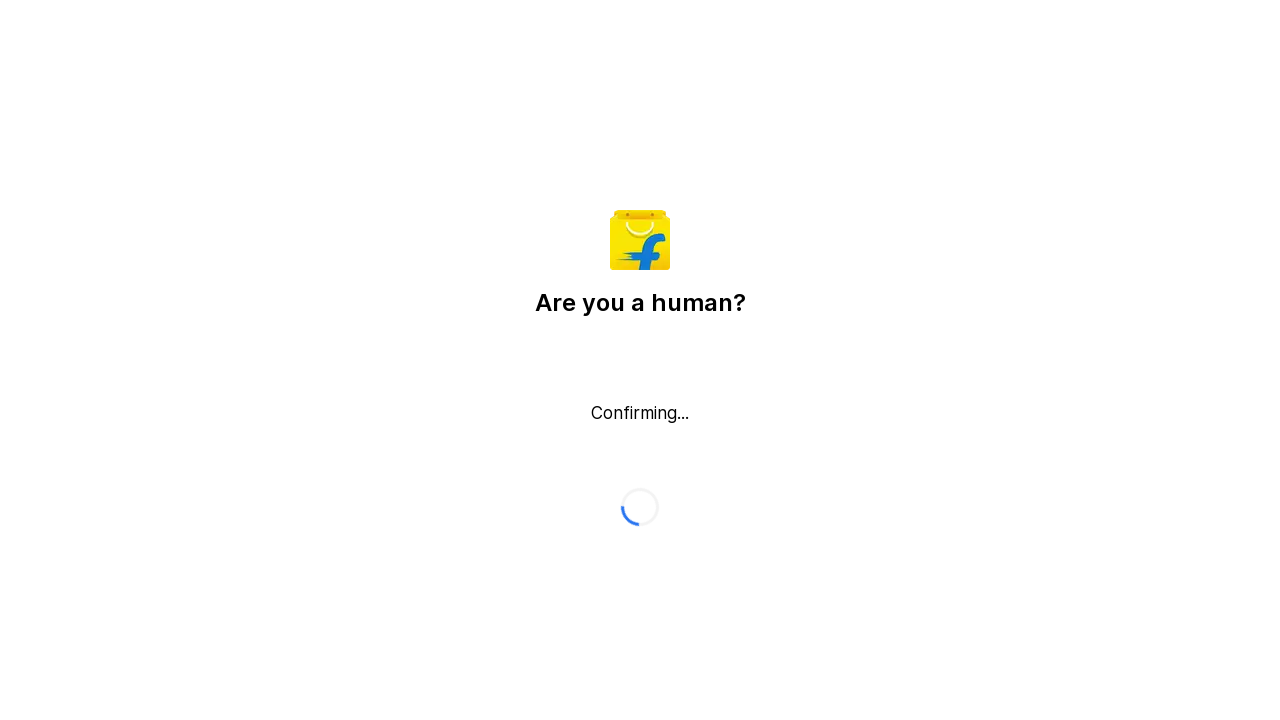

Navigated to Flipkart homepage
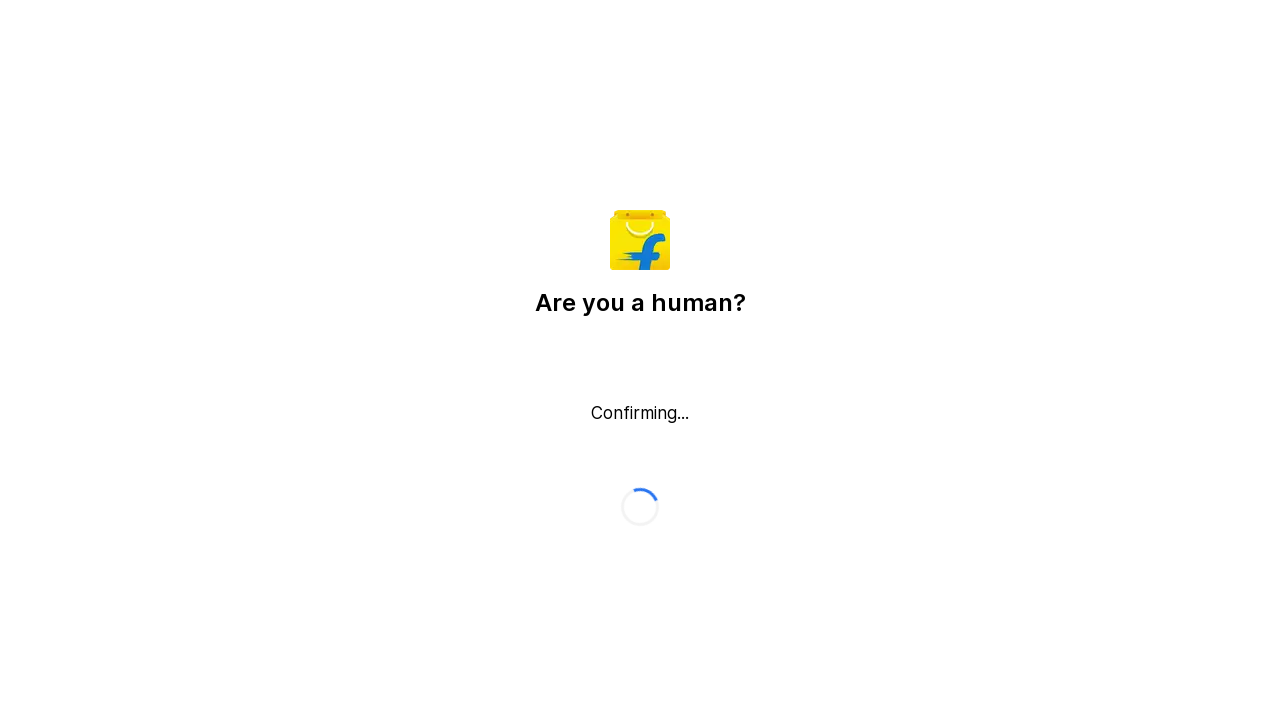

Page loaded within specified timeout (10 seconds)
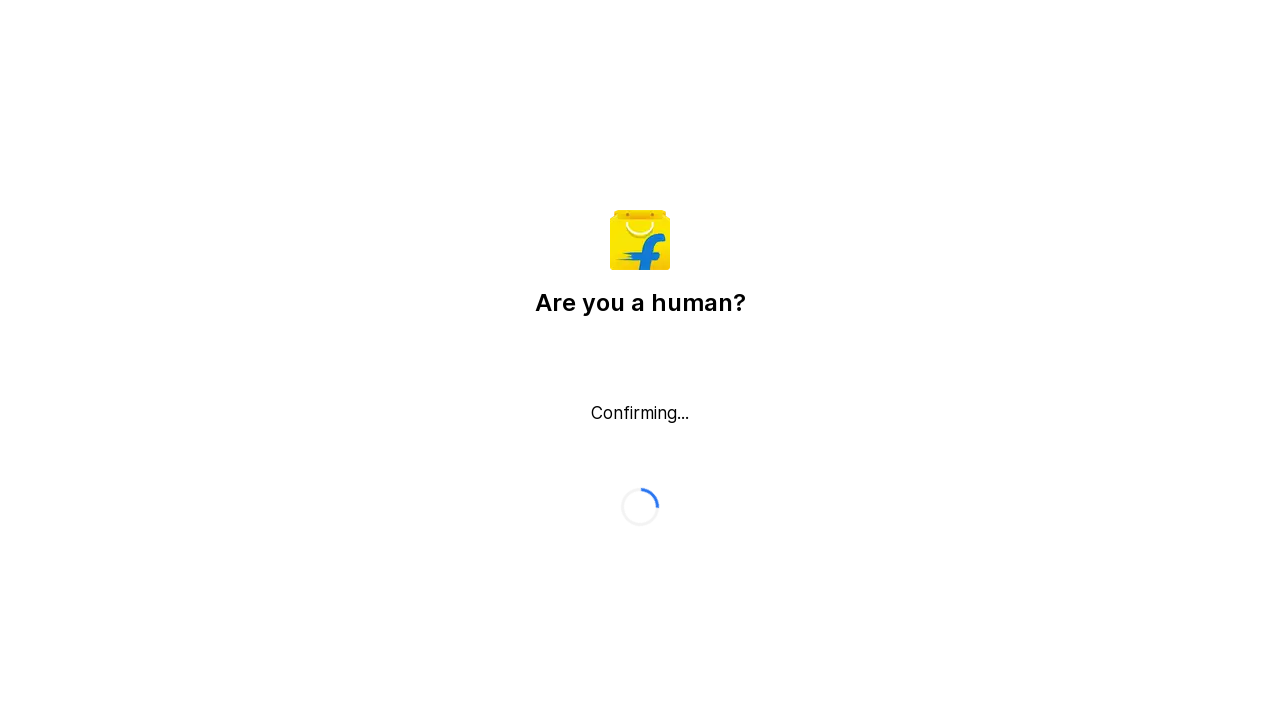

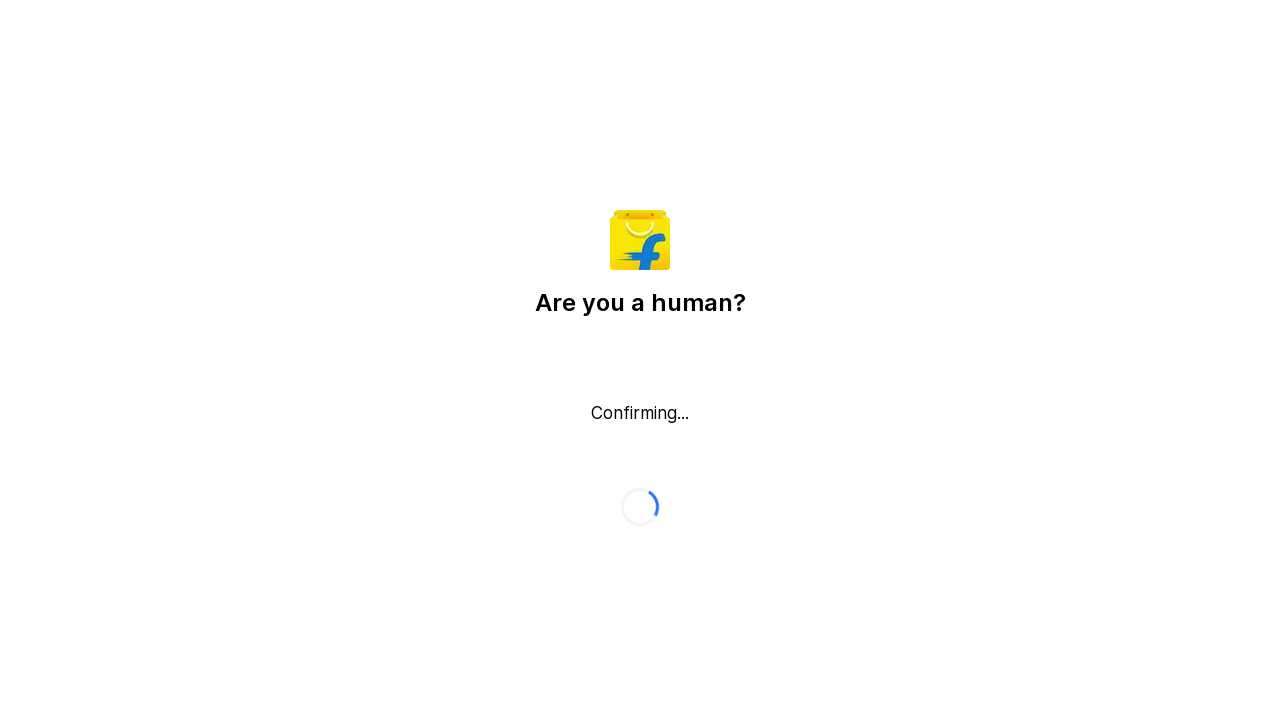